Navigates to Andina Pedidos website and waits for the page to load

Starting URL: https://andinapedidos.com.ar/mayor

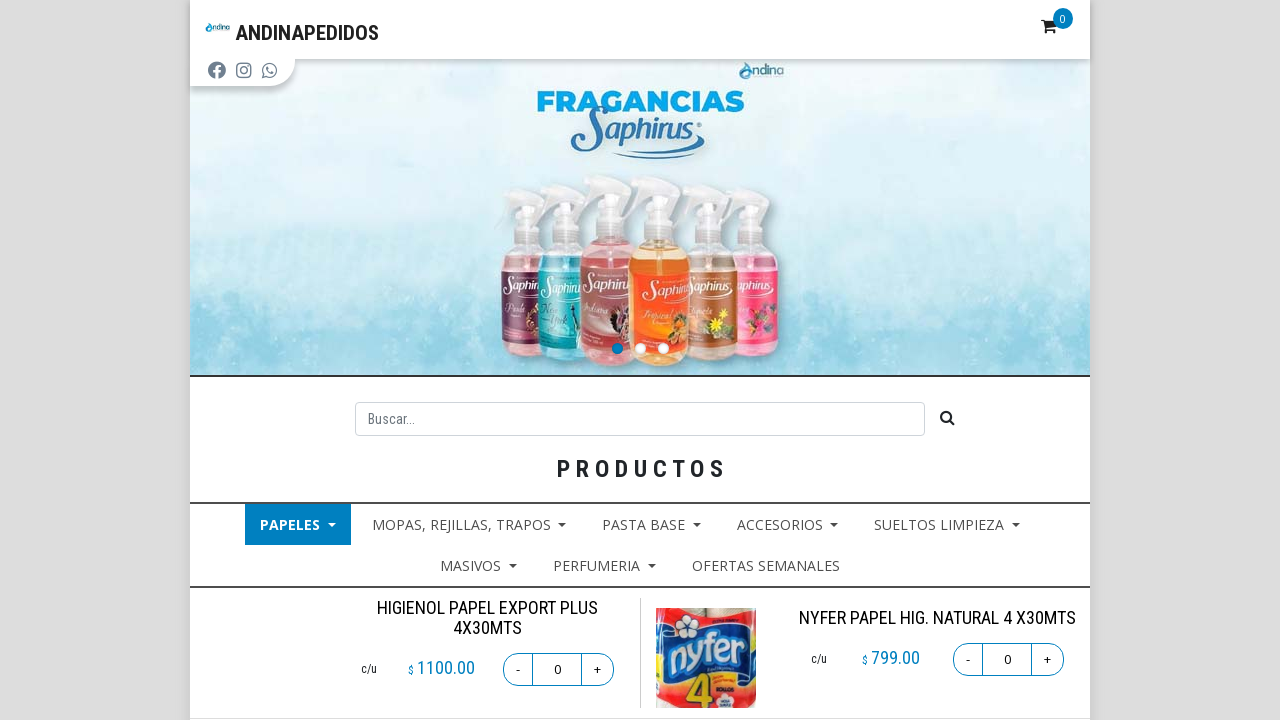

Waited for page to fully load - network idle state reached
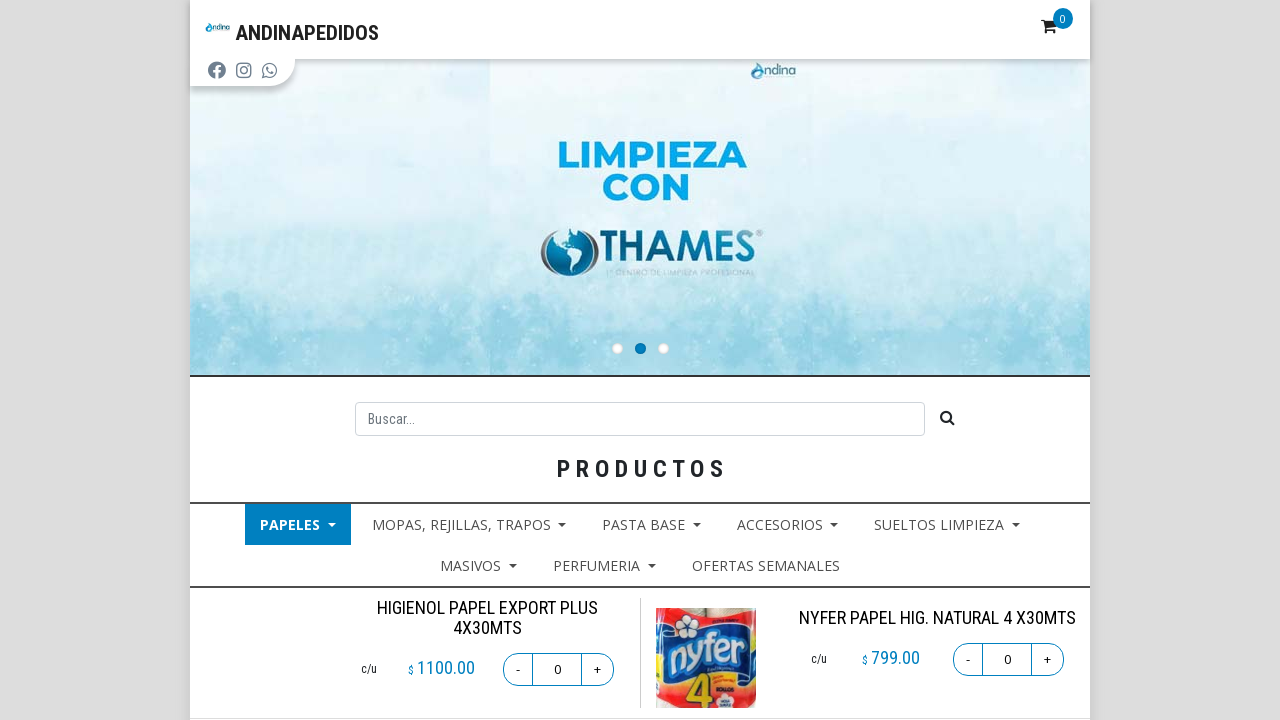

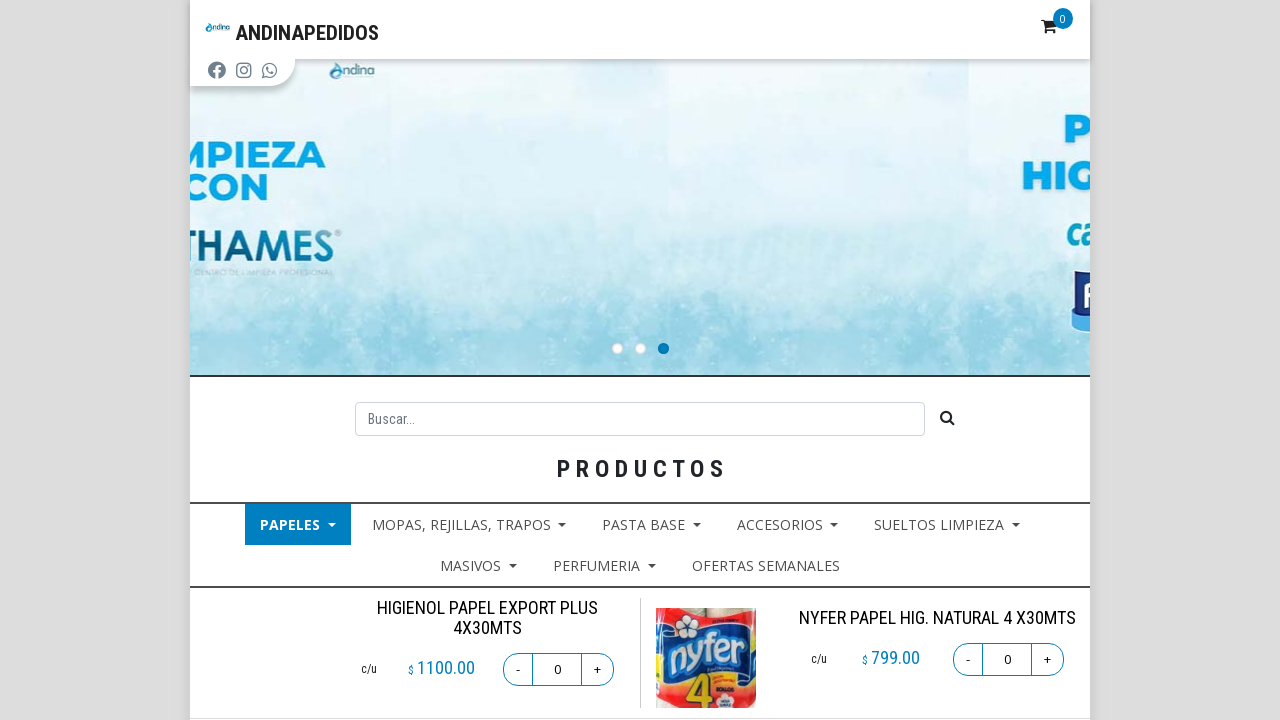